Tests marking all todo items as completed using the toggle-all checkbox

Starting URL: https://demo.playwright.dev/todomvc

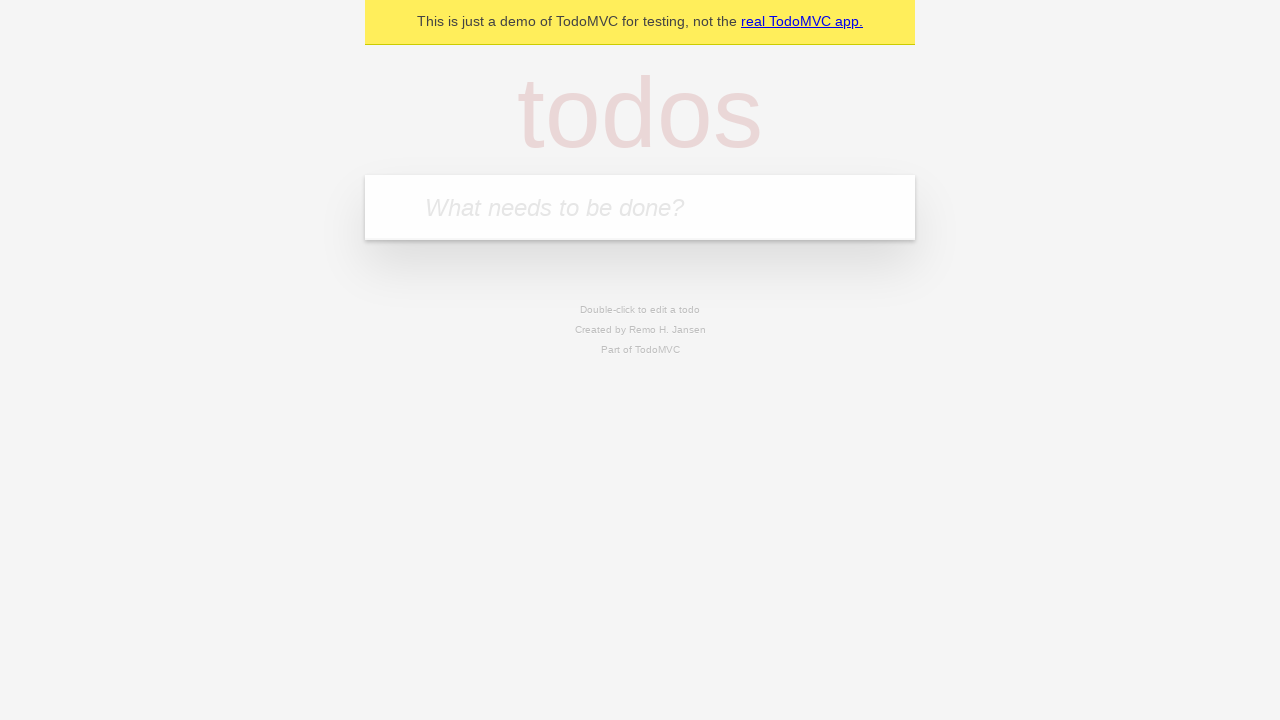

Filled todo input with 'buy some cheese' on internal:attr=[placeholder="What needs to be done?"i]
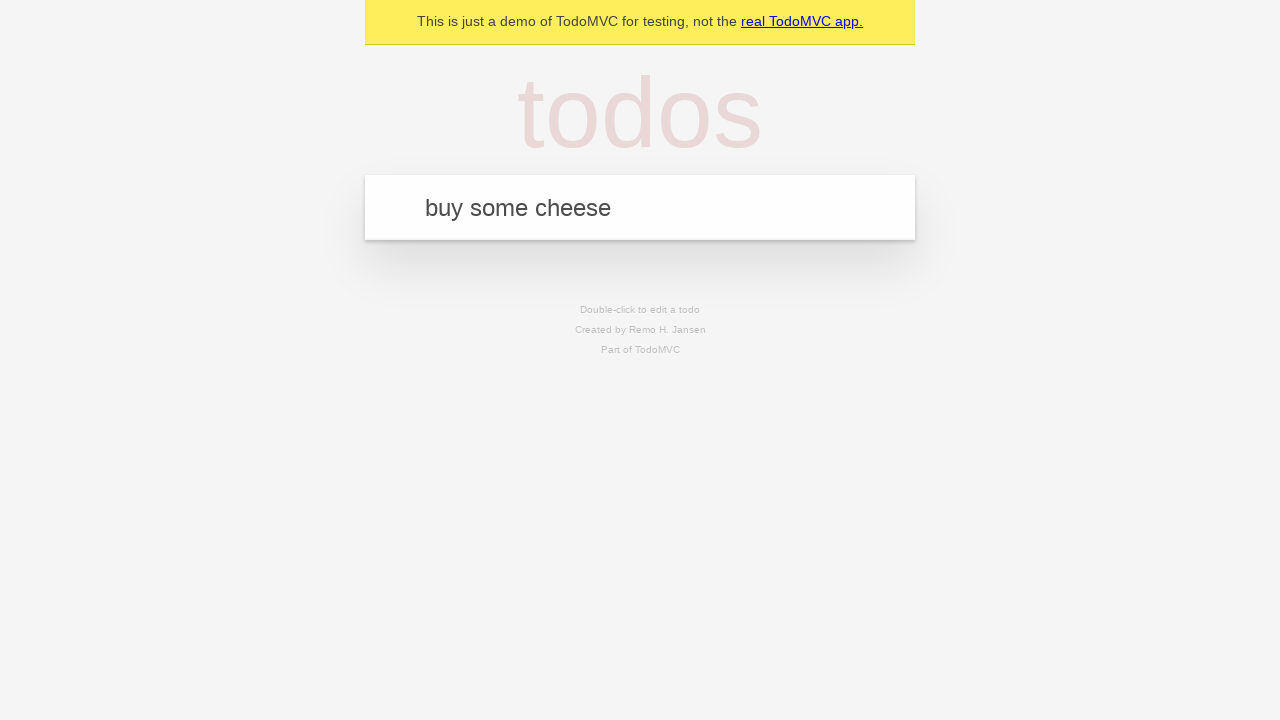

Pressed Enter to add first todo item on internal:attr=[placeholder="What needs to be done?"i]
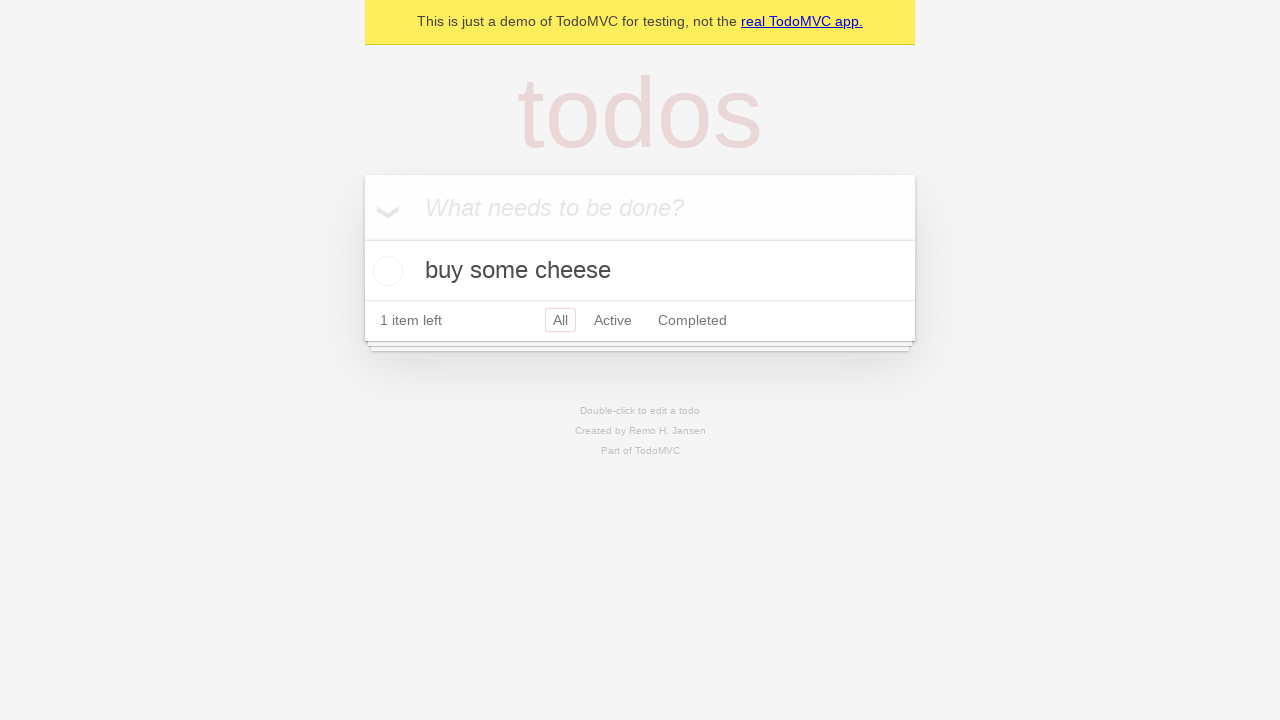

Filled todo input with 'feed the cat' on internal:attr=[placeholder="What needs to be done?"i]
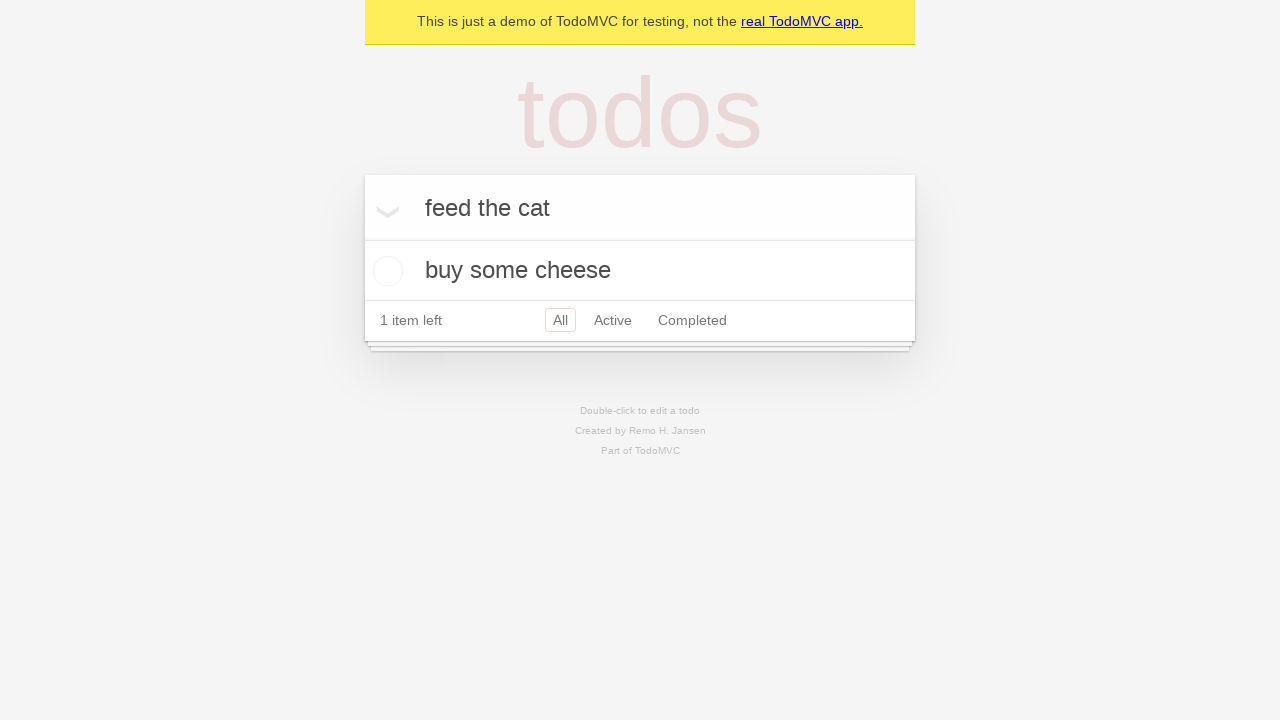

Pressed Enter to add second todo item on internal:attr=[placeholder="What needs to be done?"i]
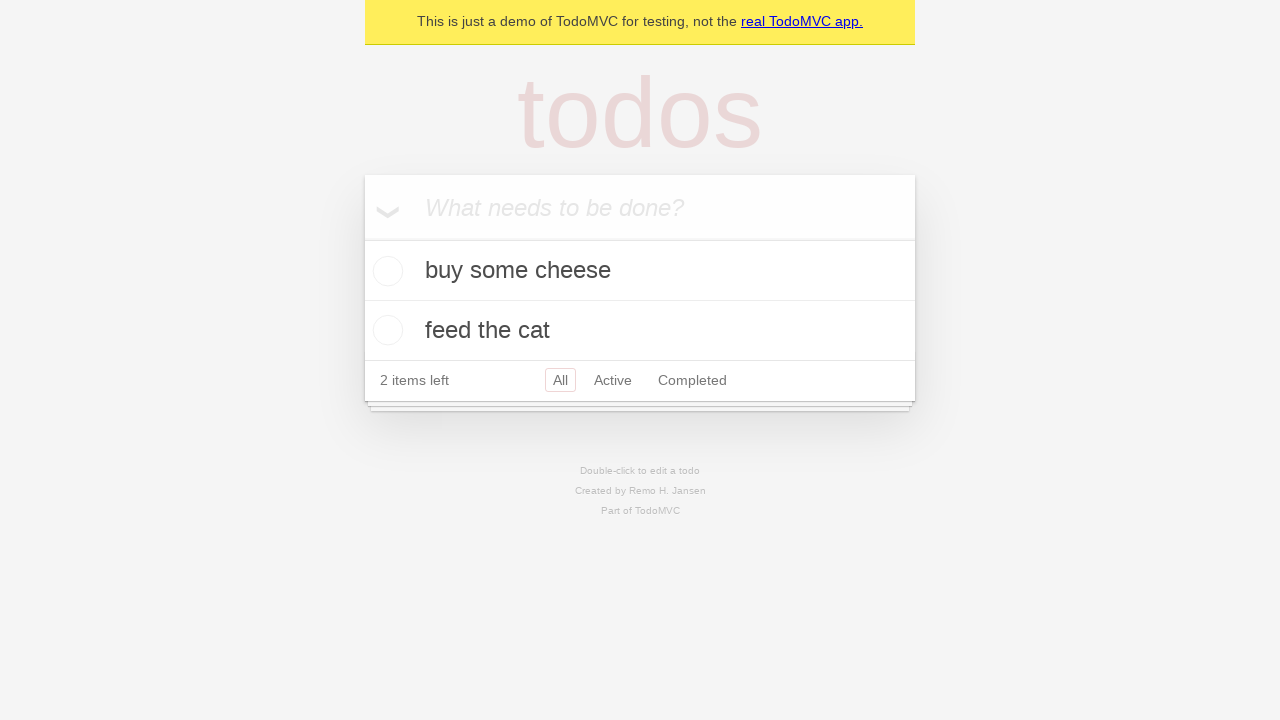

Filled todo input with 'book a doctors appointment' on internal:attr=[placeholder="What needs to be done?"i]
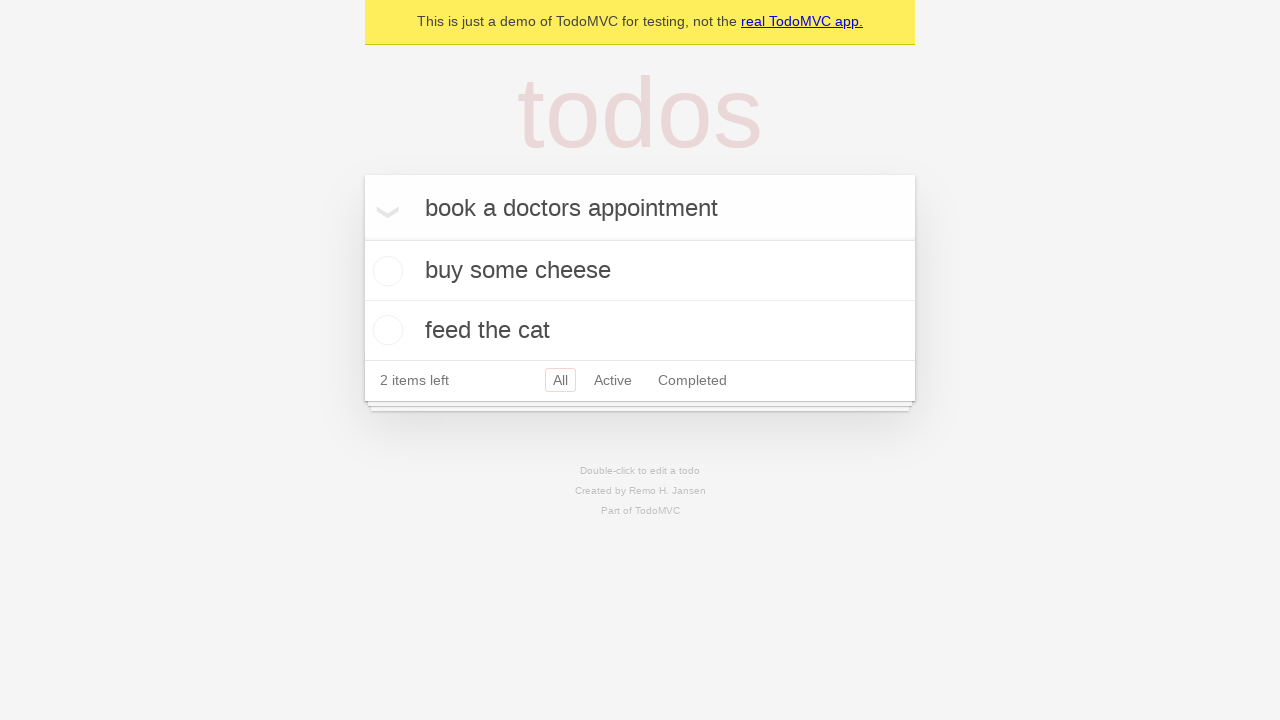

Pressed Enter to add third todo item on internal:attr=[placeholder="What needs to be done?"i]
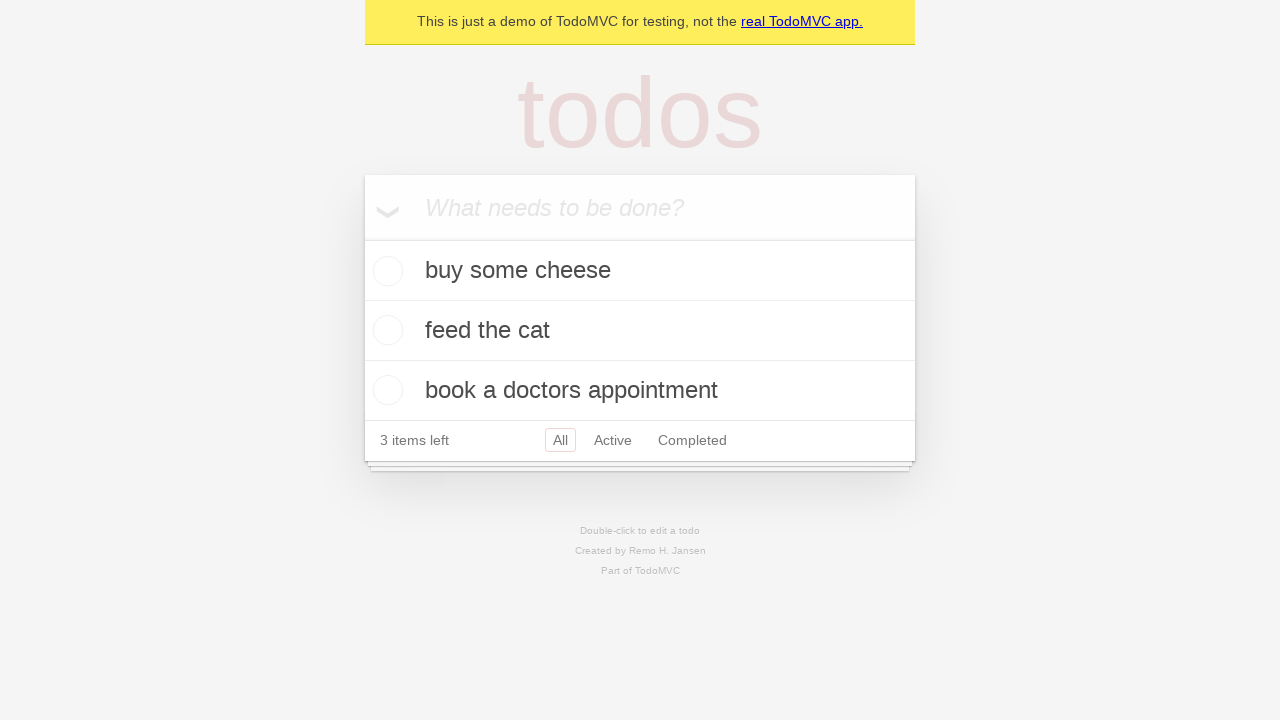

Clicked toggle-all checkbox to mark all items as completed at (362, 238) on internal:label="Mark all as complete"i
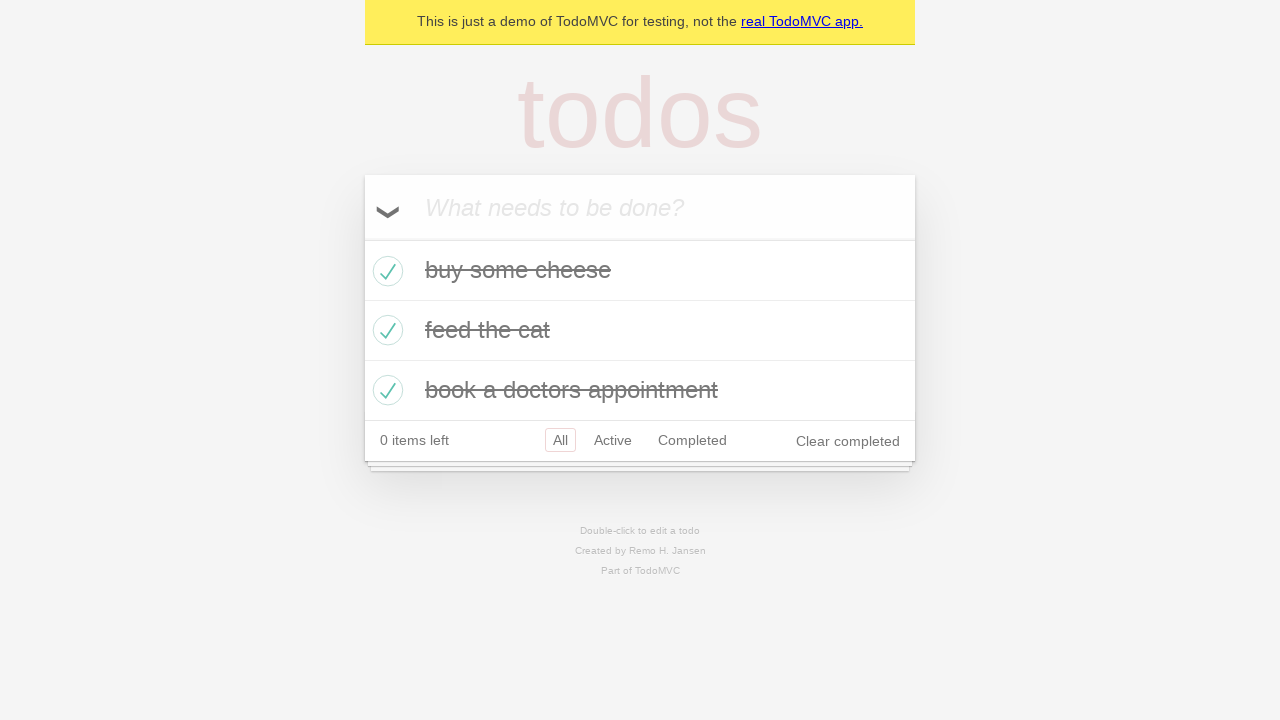

Verified all todo items are marked as completed
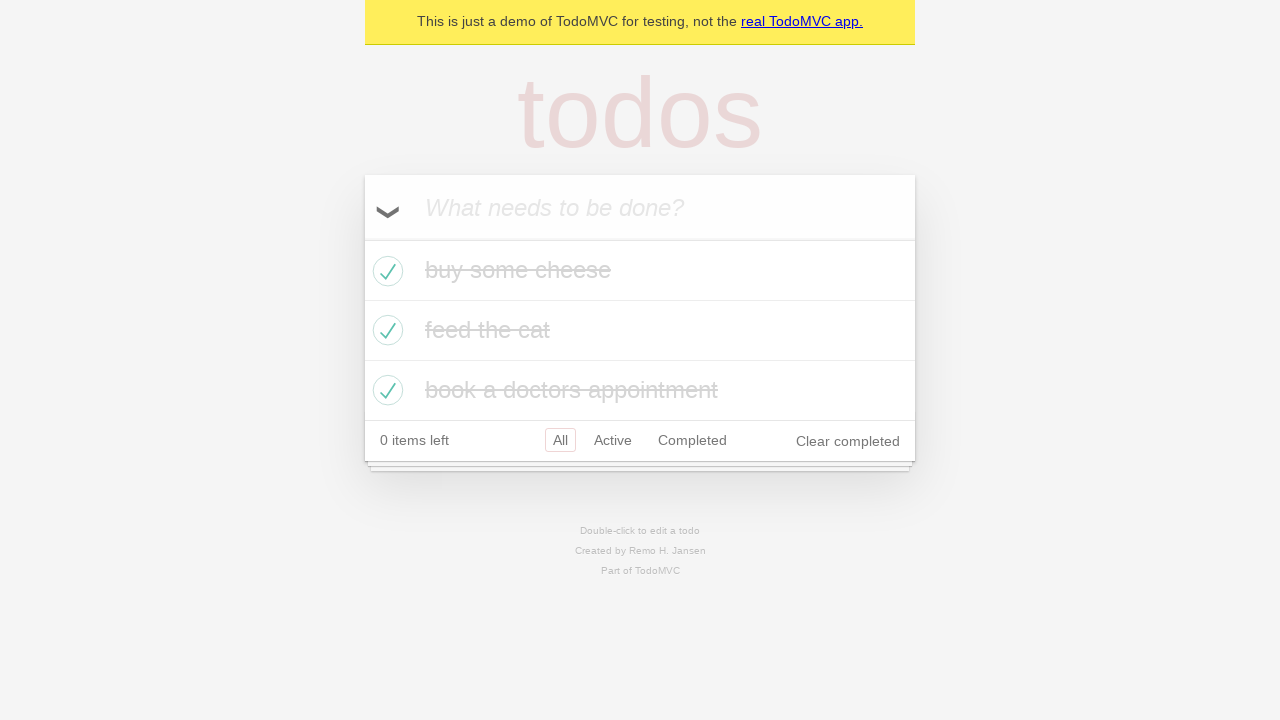

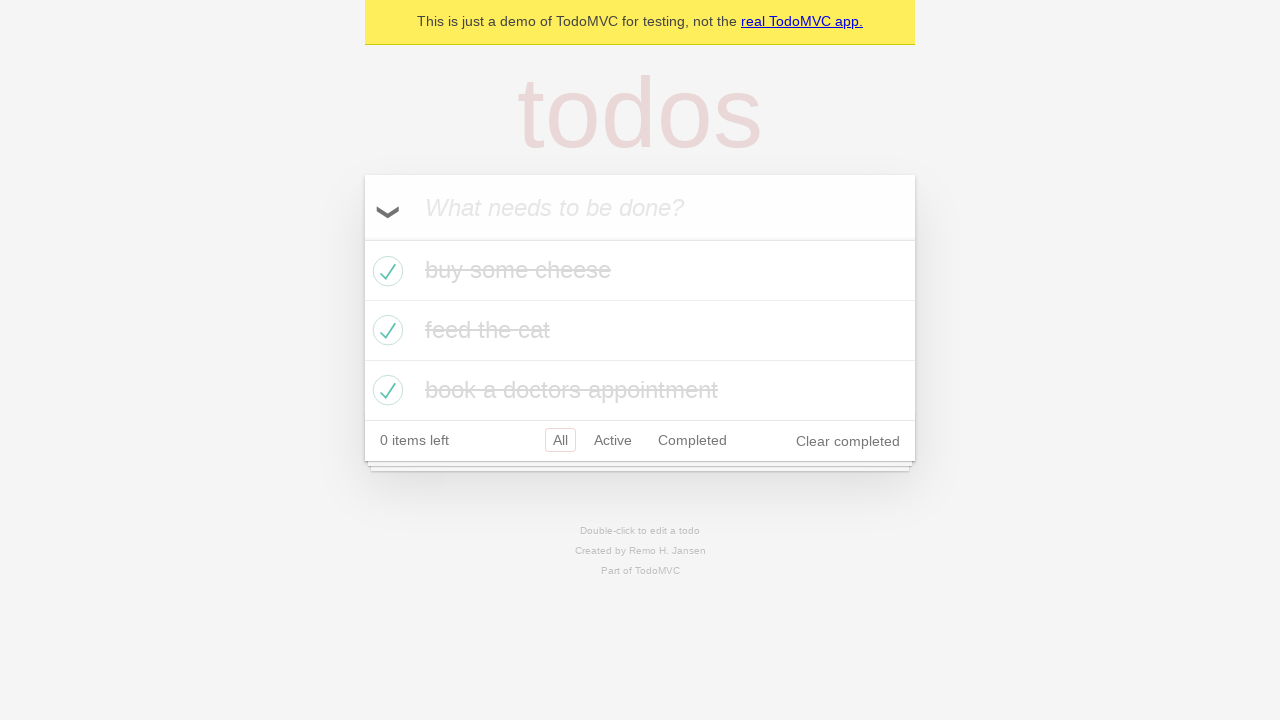